Tests prompt alert functionality by clicking a button to trigger a prompt alert, entering text, and dismissing it

Starting URL: https://demoqa.com/alerts

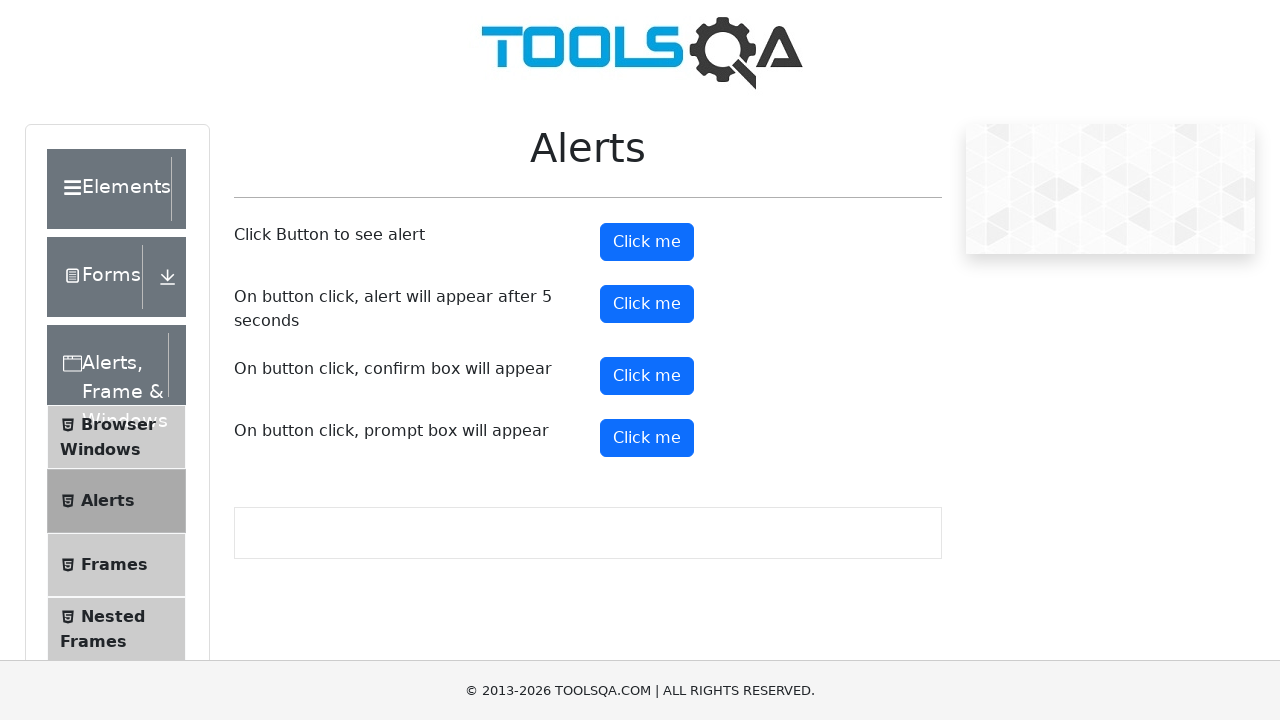

Clicked prompt button to trigger alert at (647, 438) on button#promtButton
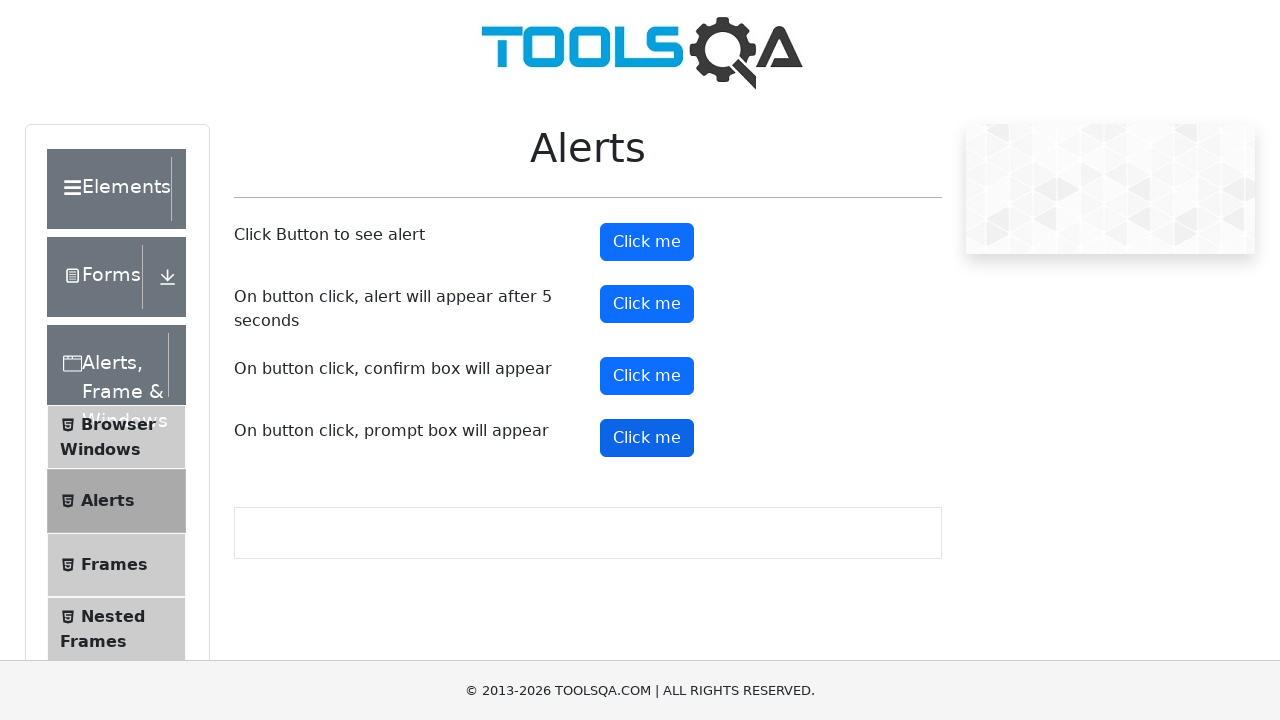

Set up dialog handler to accept prompt with 'yes' or dismiss if unexpected
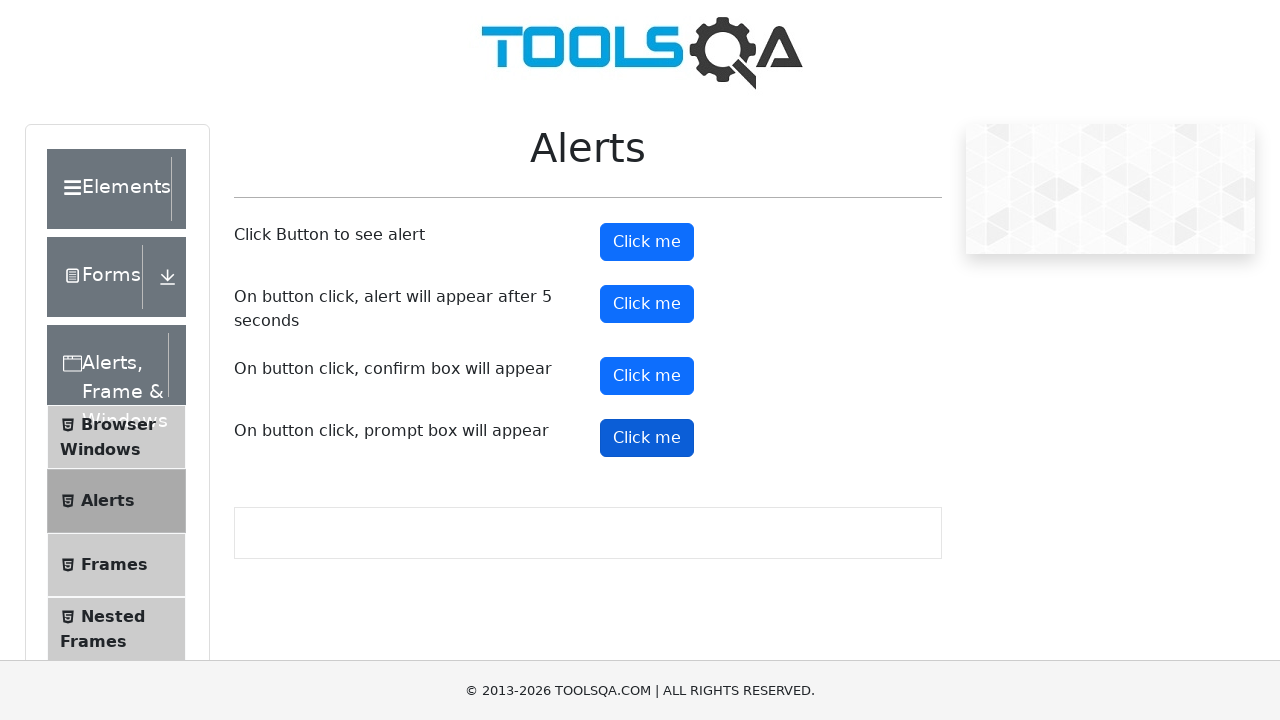

Waited for dialog to be processed
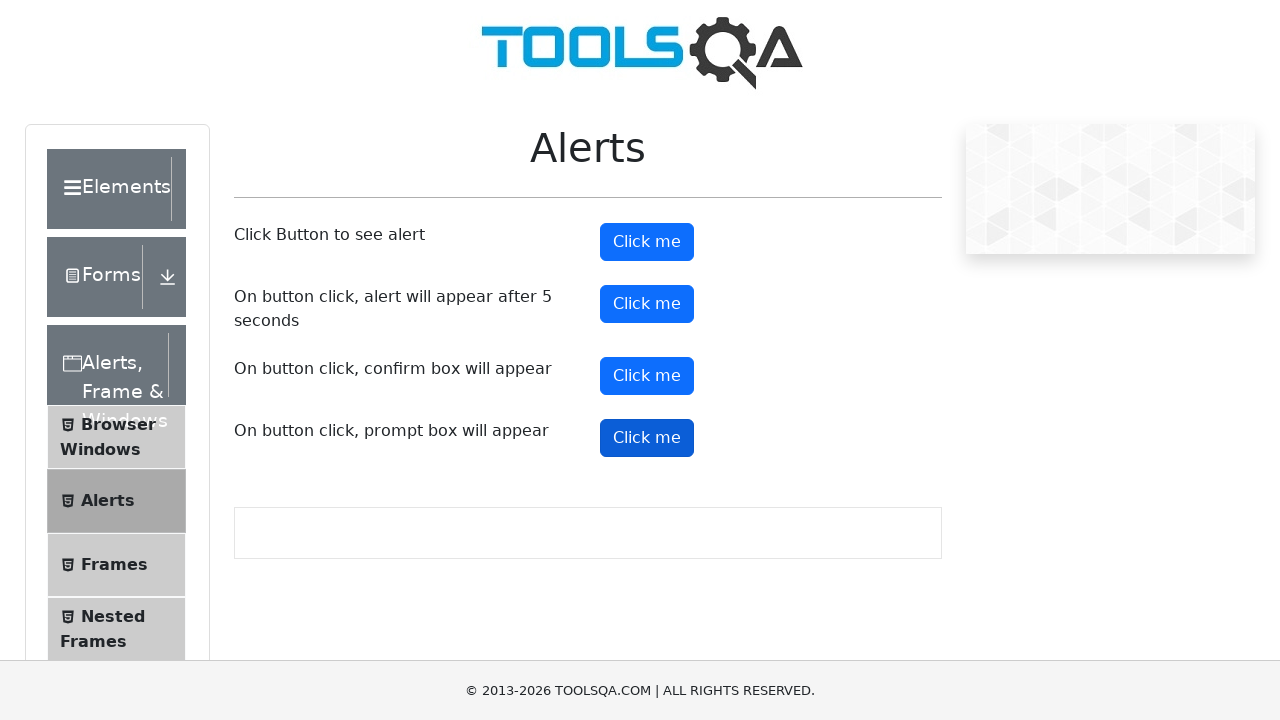

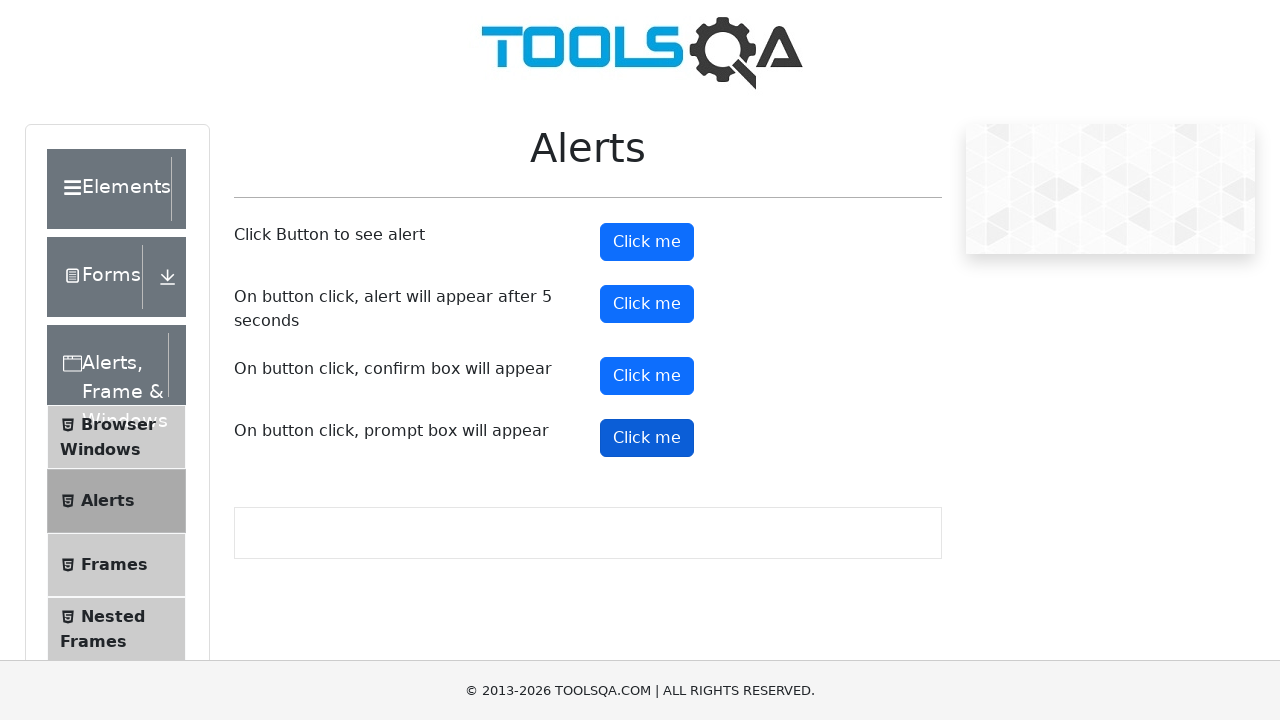